Tests data table sorting with attributes by clicking the dues column header twice and verifying values are in descending order

Starting URL: http://the-internet.herokuapp.com/tables

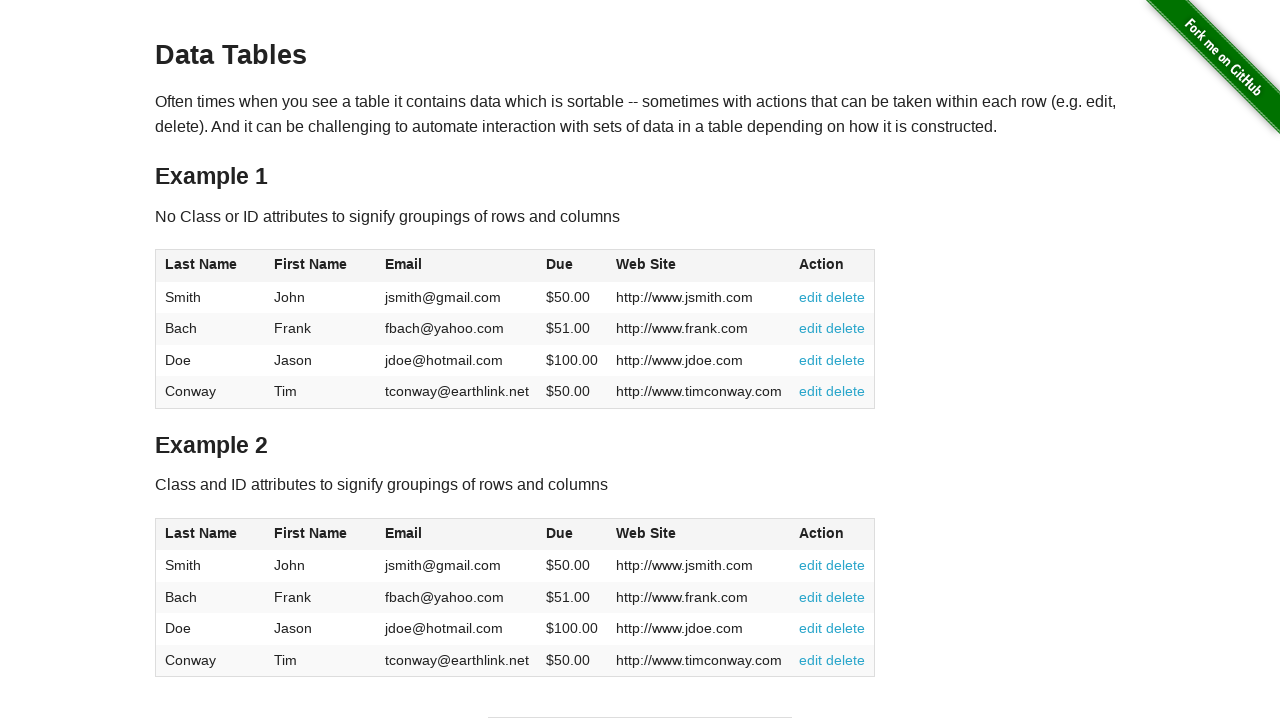

Clicked dues column header for ascending sort at (560, 533) on #table2 thead .dues
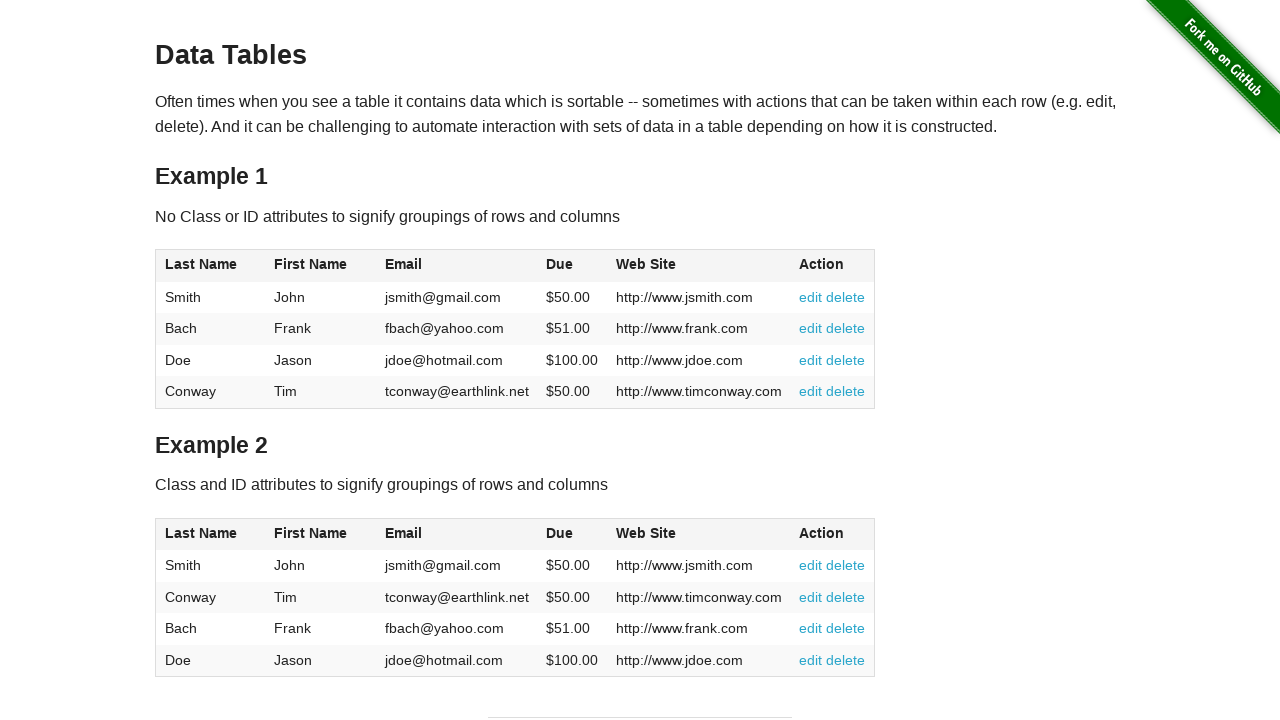

Clicked dues column header again for descending sort at (560, 533) on #table2 thead .dues
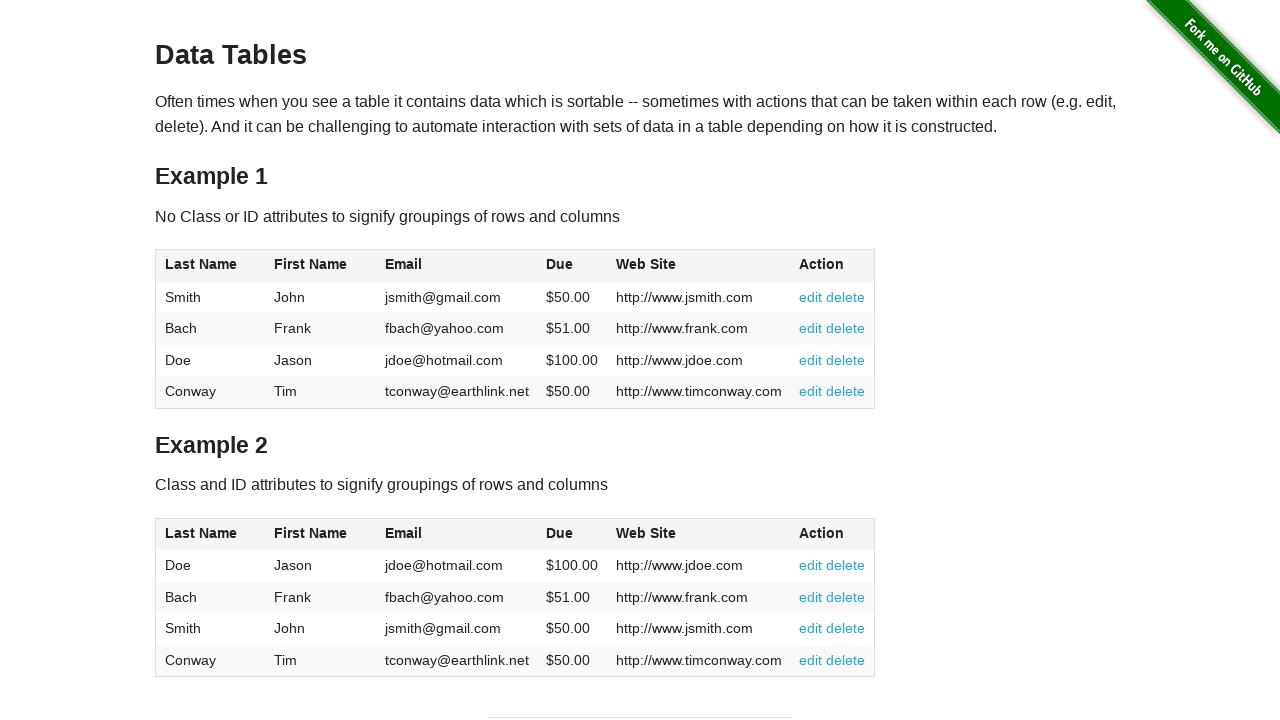

Data table dues cells loaded and ready
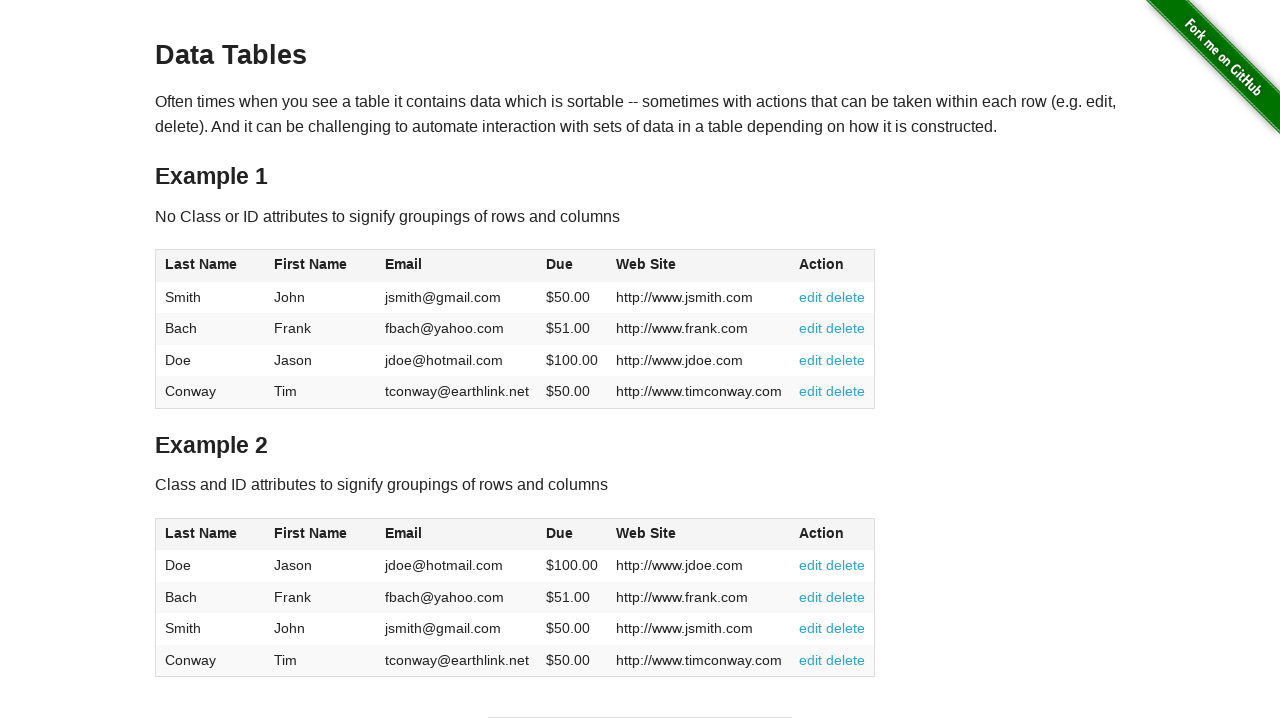

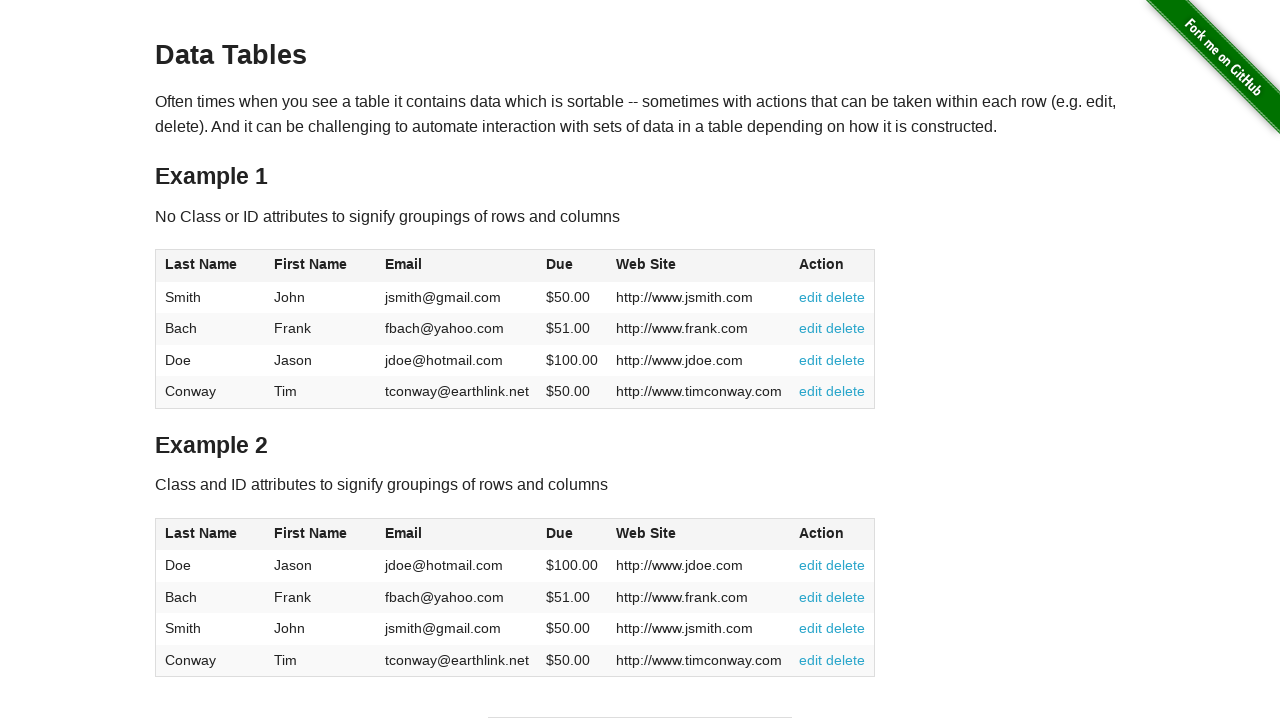